Tests infinite scroll functionality by scrolling down the page.

Starting URL: https://the-internet.herokuapp.com/infinite_scroll

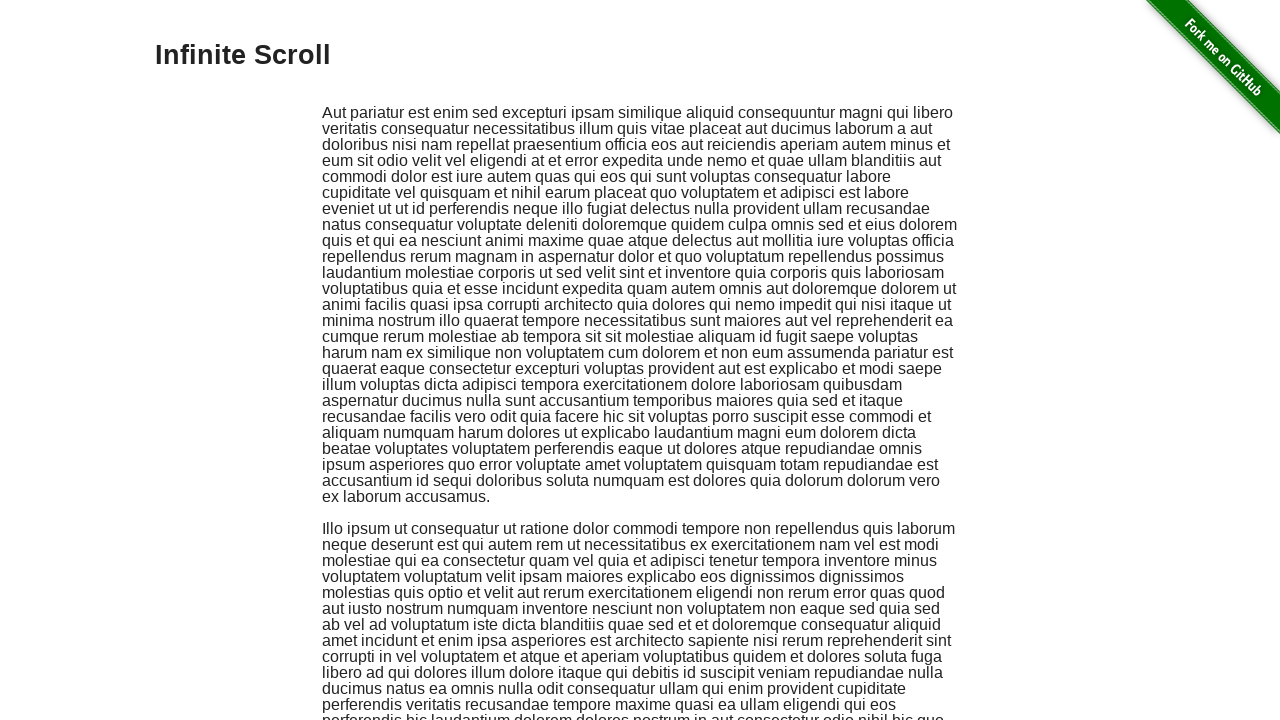

Scrolled down the page by 500 pixels
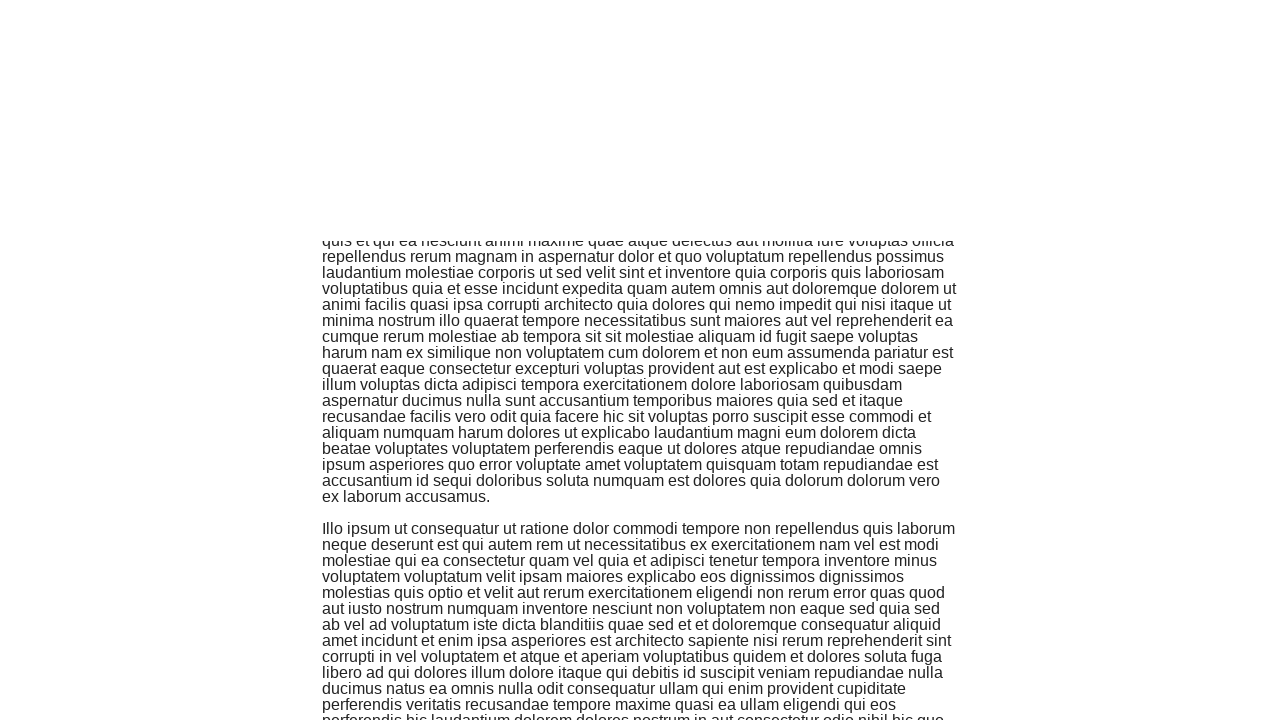

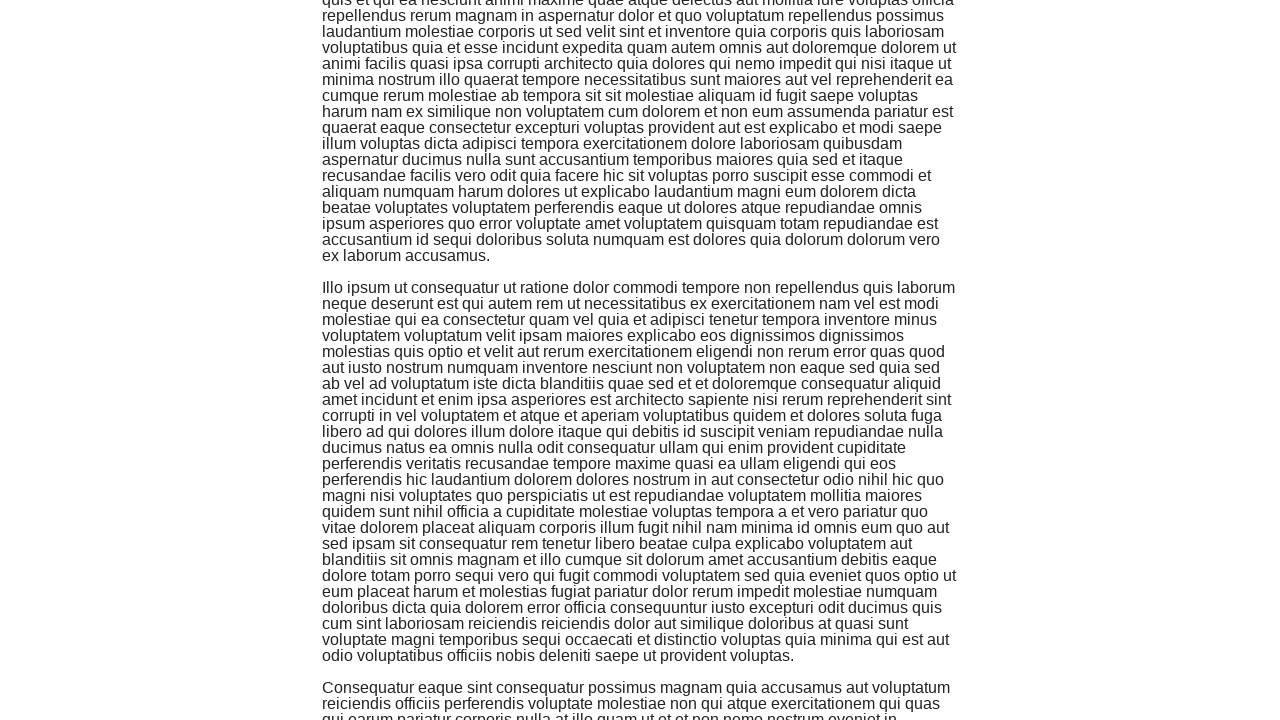